Demonstrates basic browser navigation by opening a page, maximizing the window, navigating to a practice project page, minimizing the window, going back to the previous page, and refreshing.

Starting URL: https://www.rahulshettyacademy.com

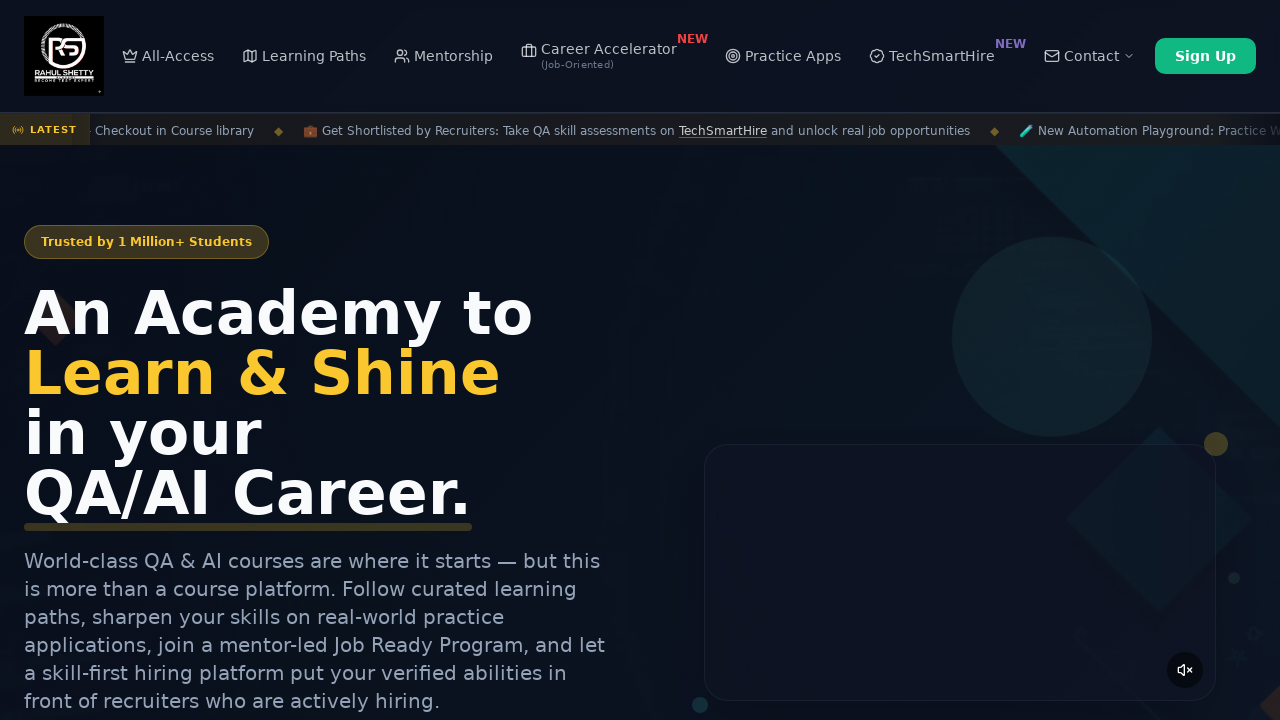

Maximized browser window to 1920x1080
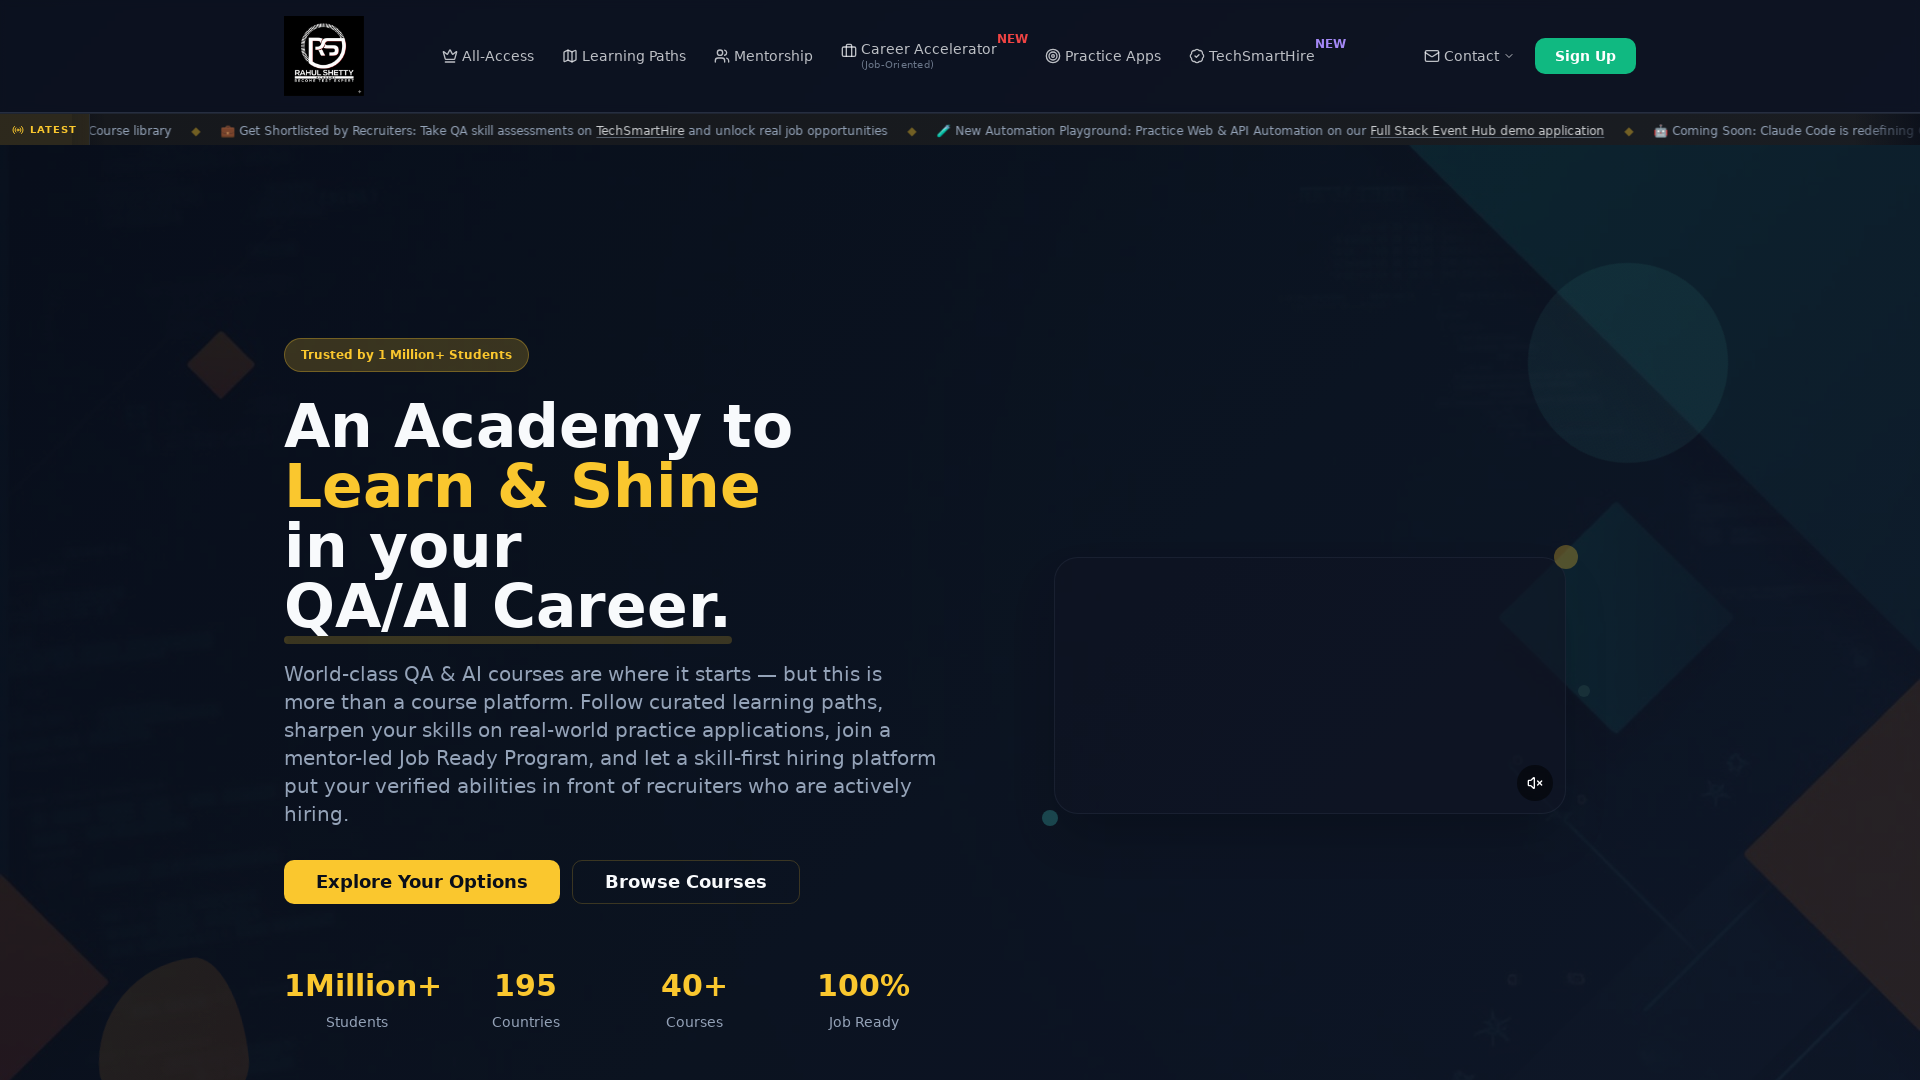

Retrieved page title: Rahul Shetty Academy | QA Automation, Playwright, AI Testing & Online Training
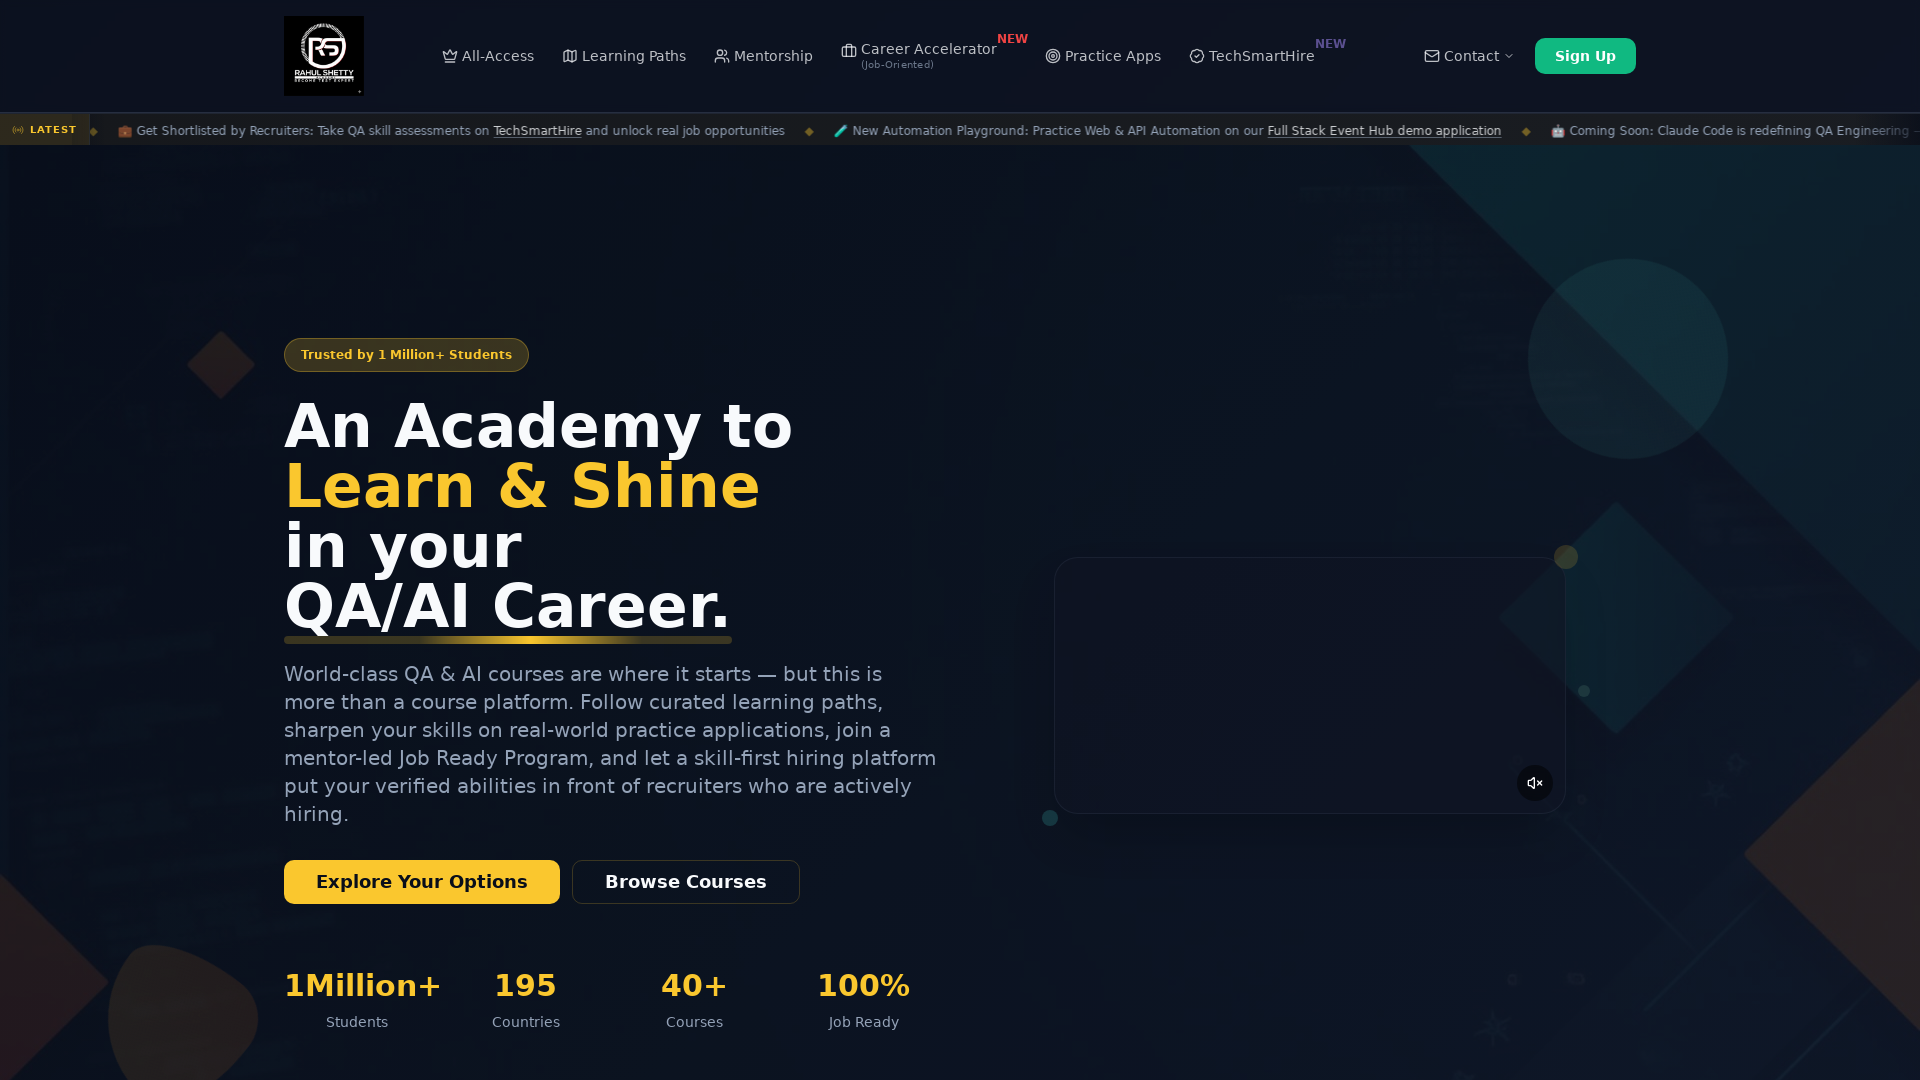

Retrieved current URL: https://rahulshettyacademy.com/
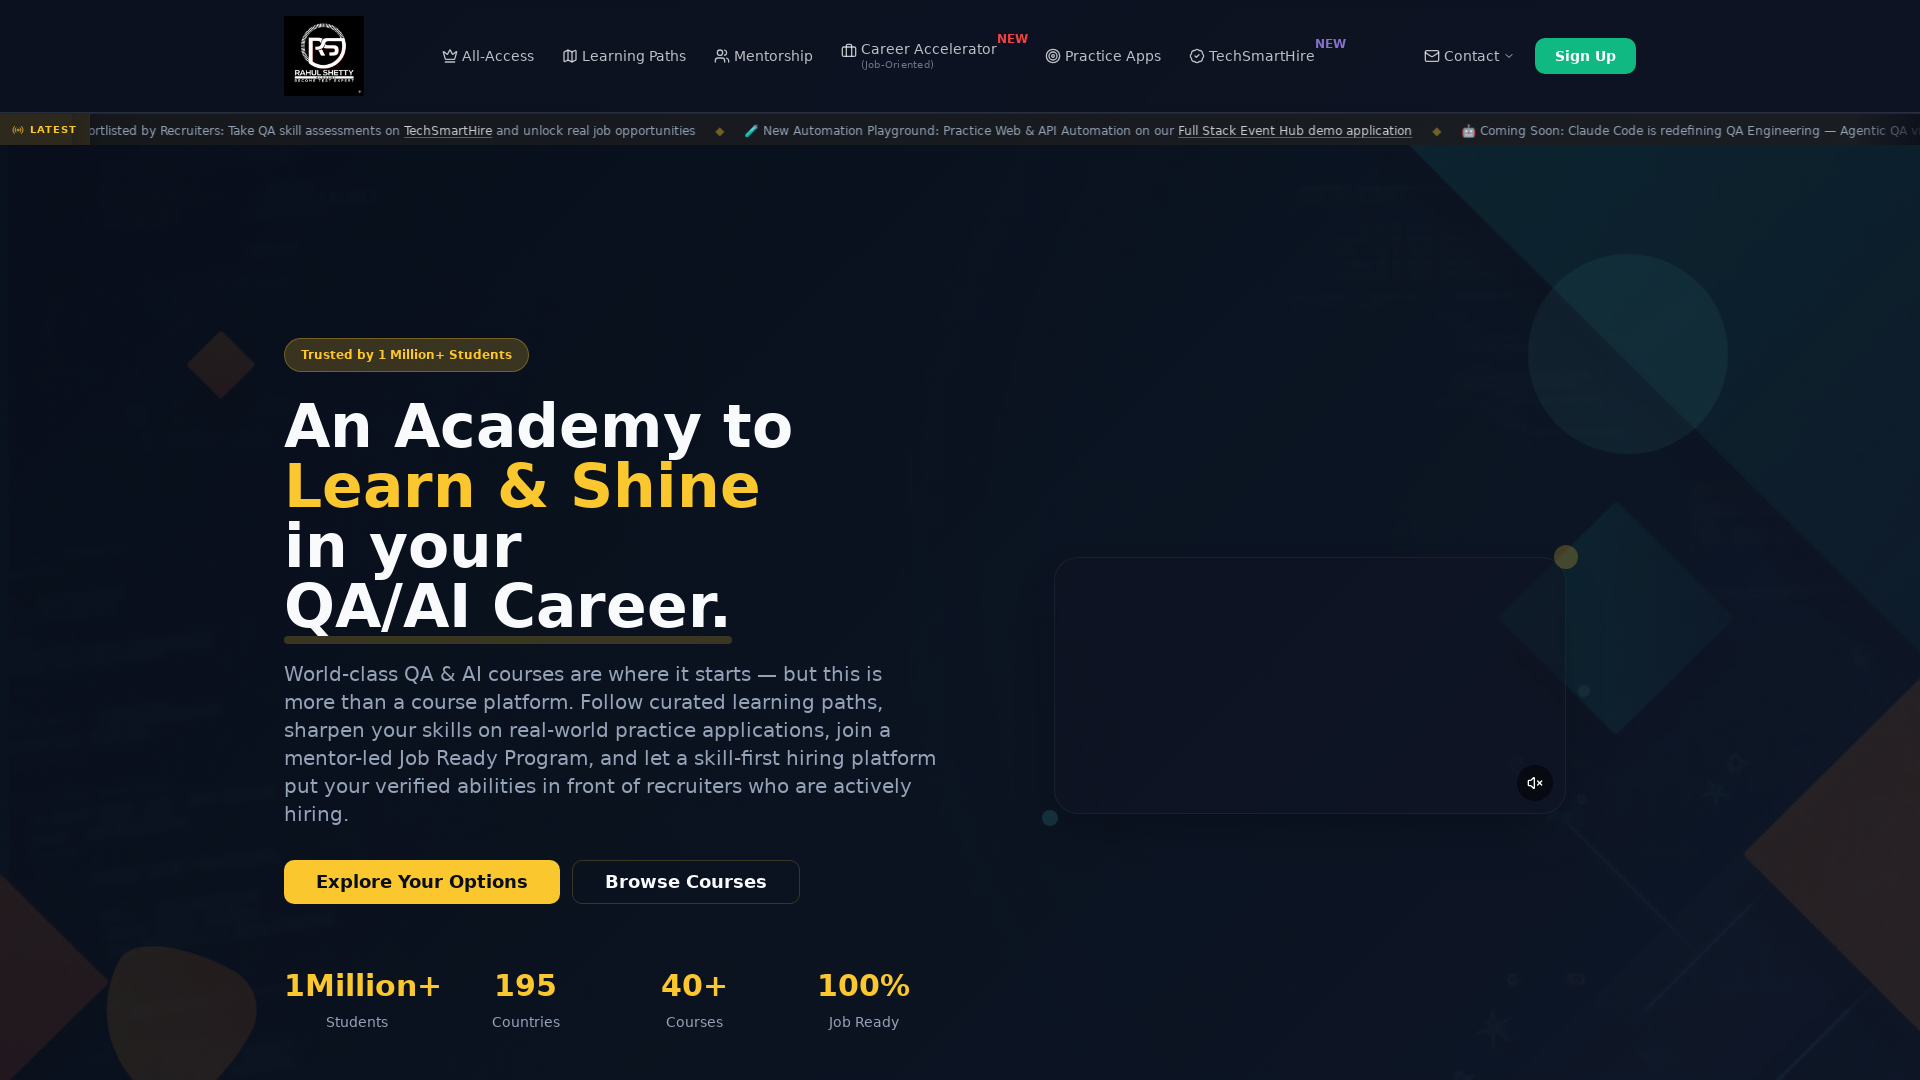

Waited for 2 seconds
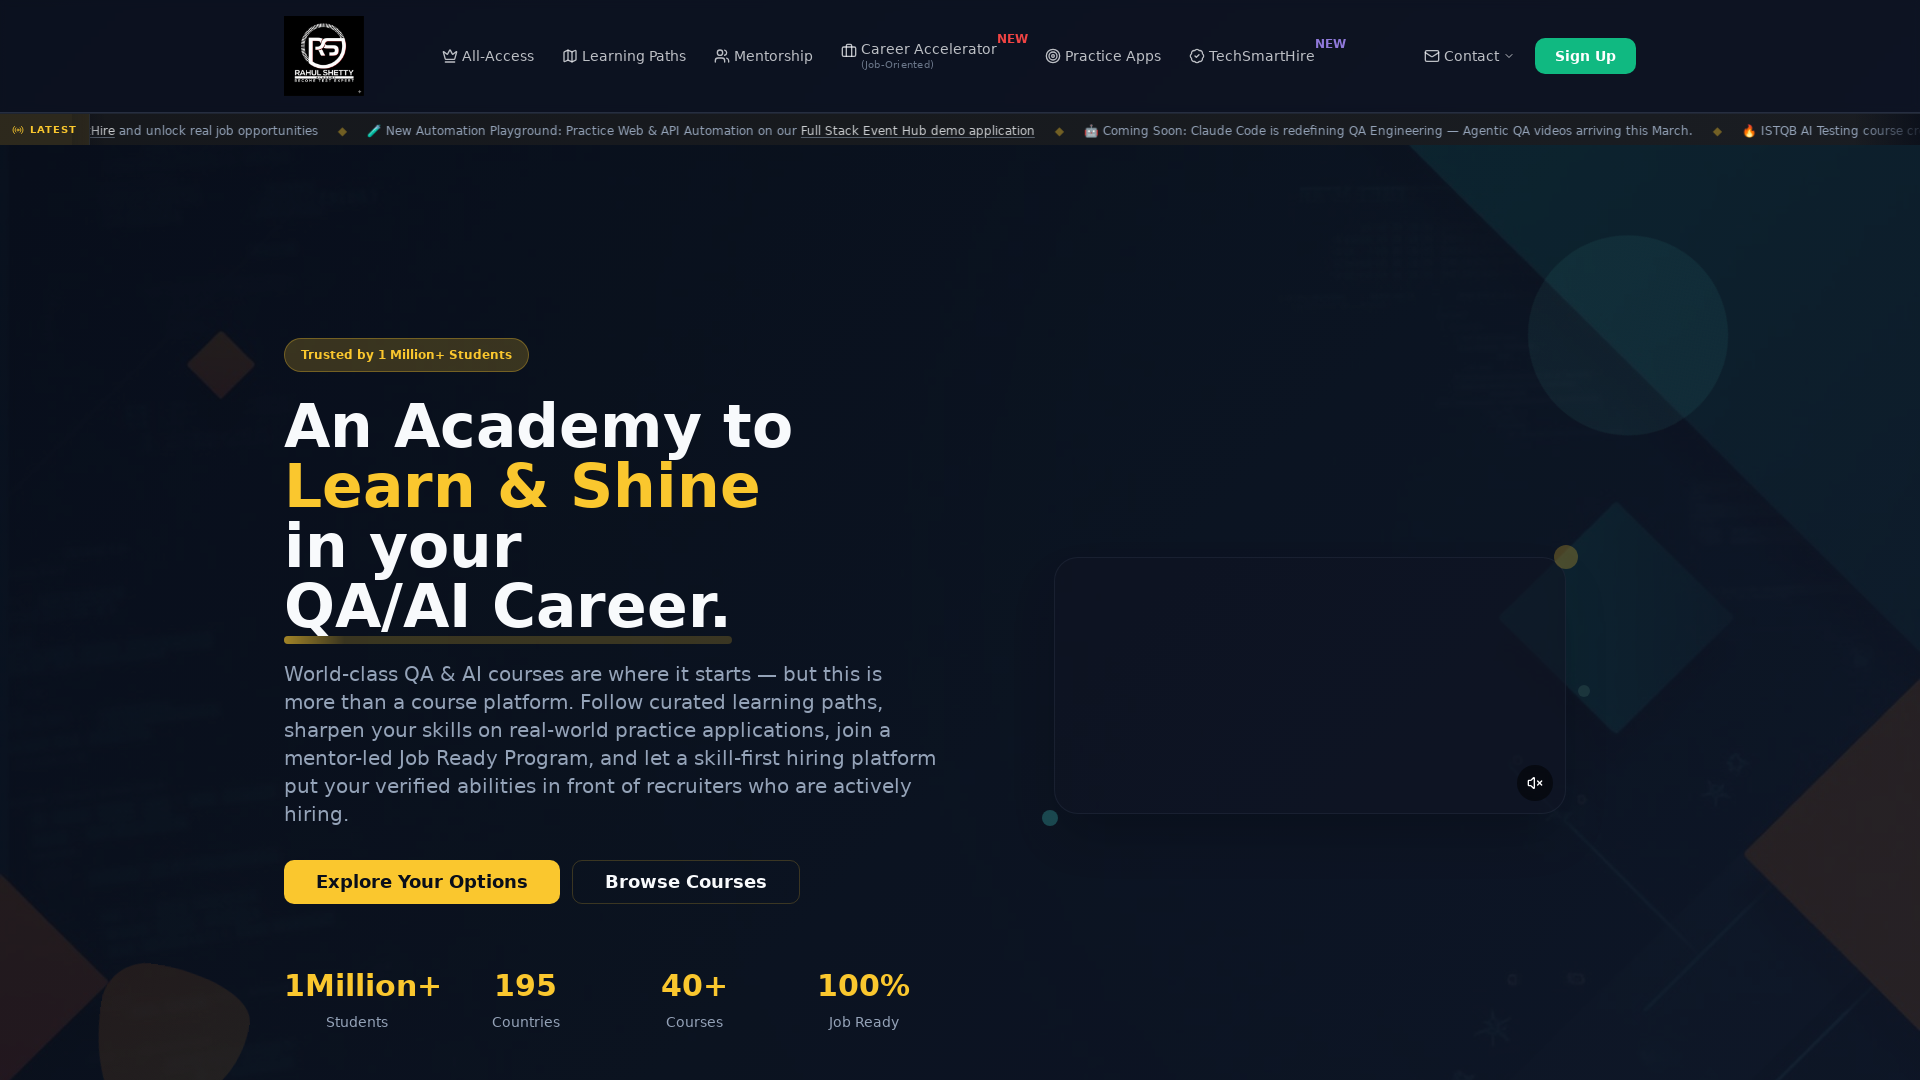

Navigated to practice project page
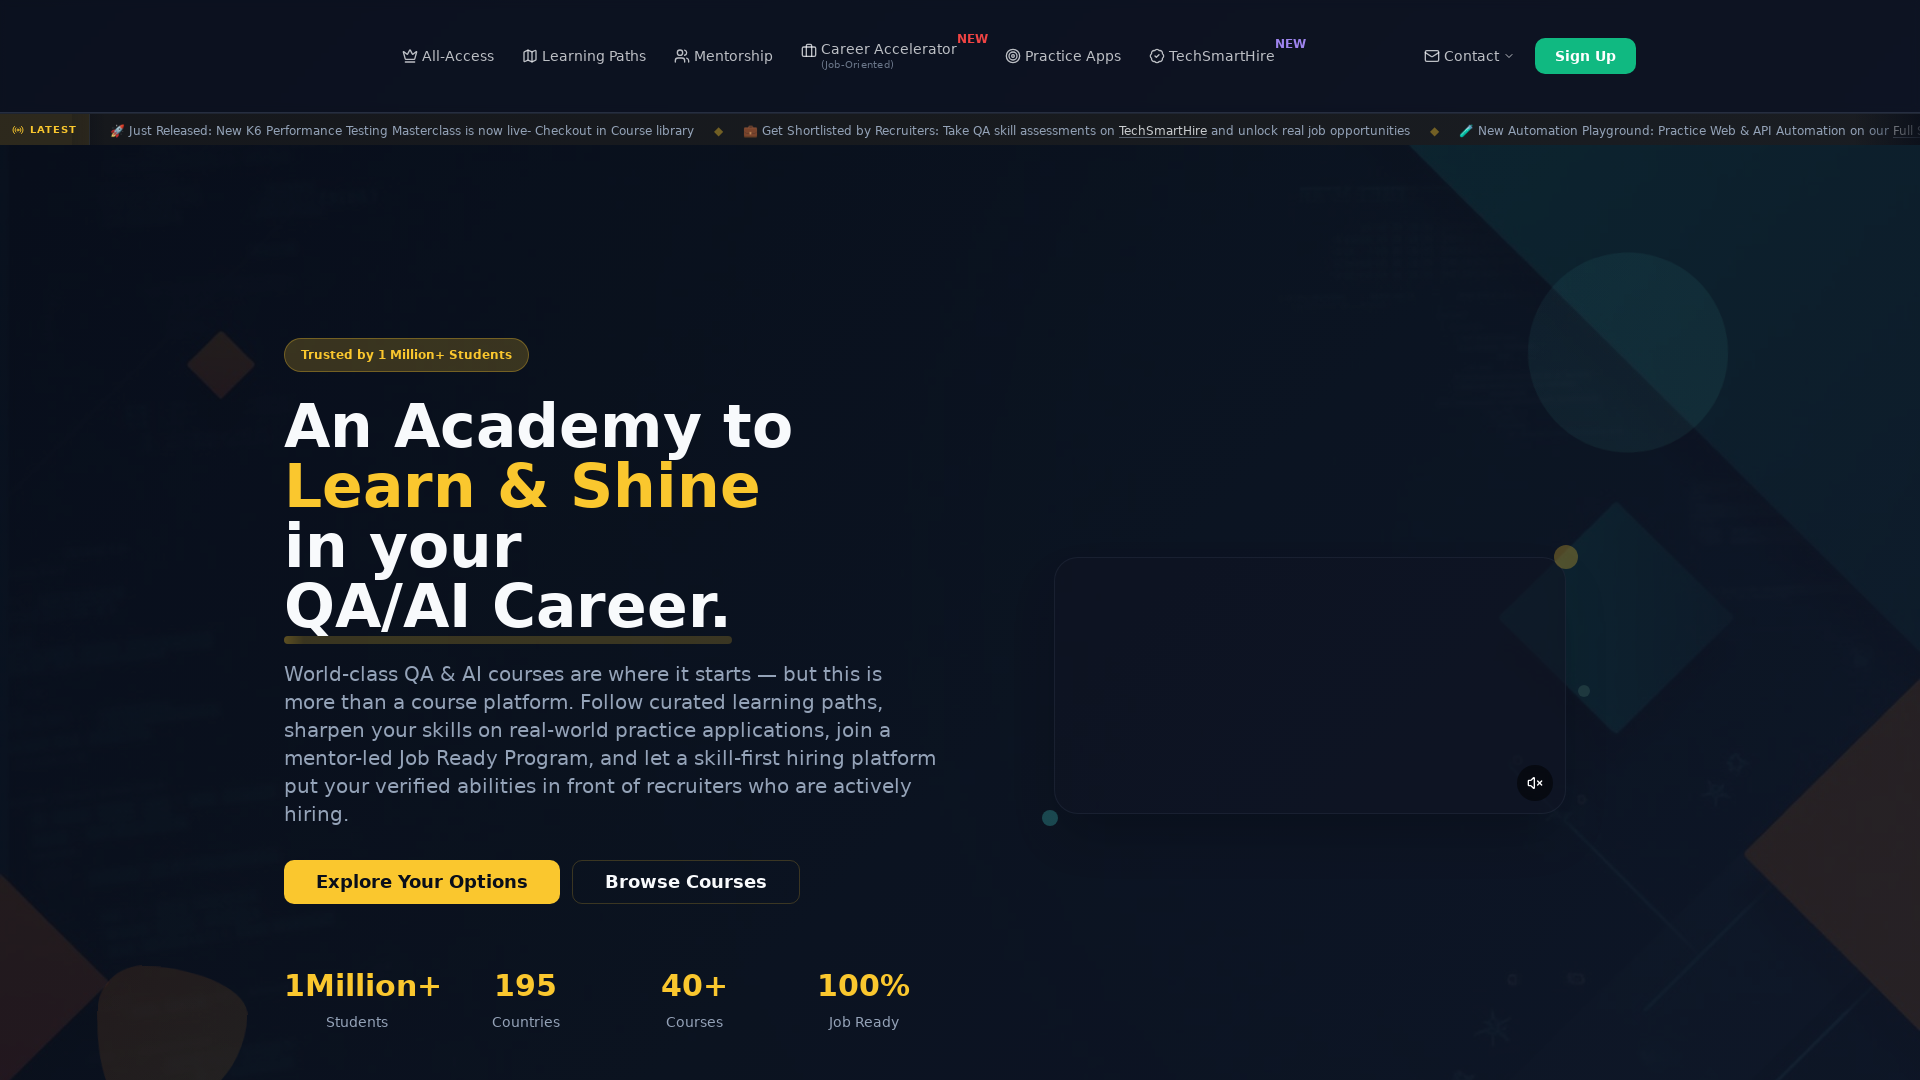

Navigated back to previous page
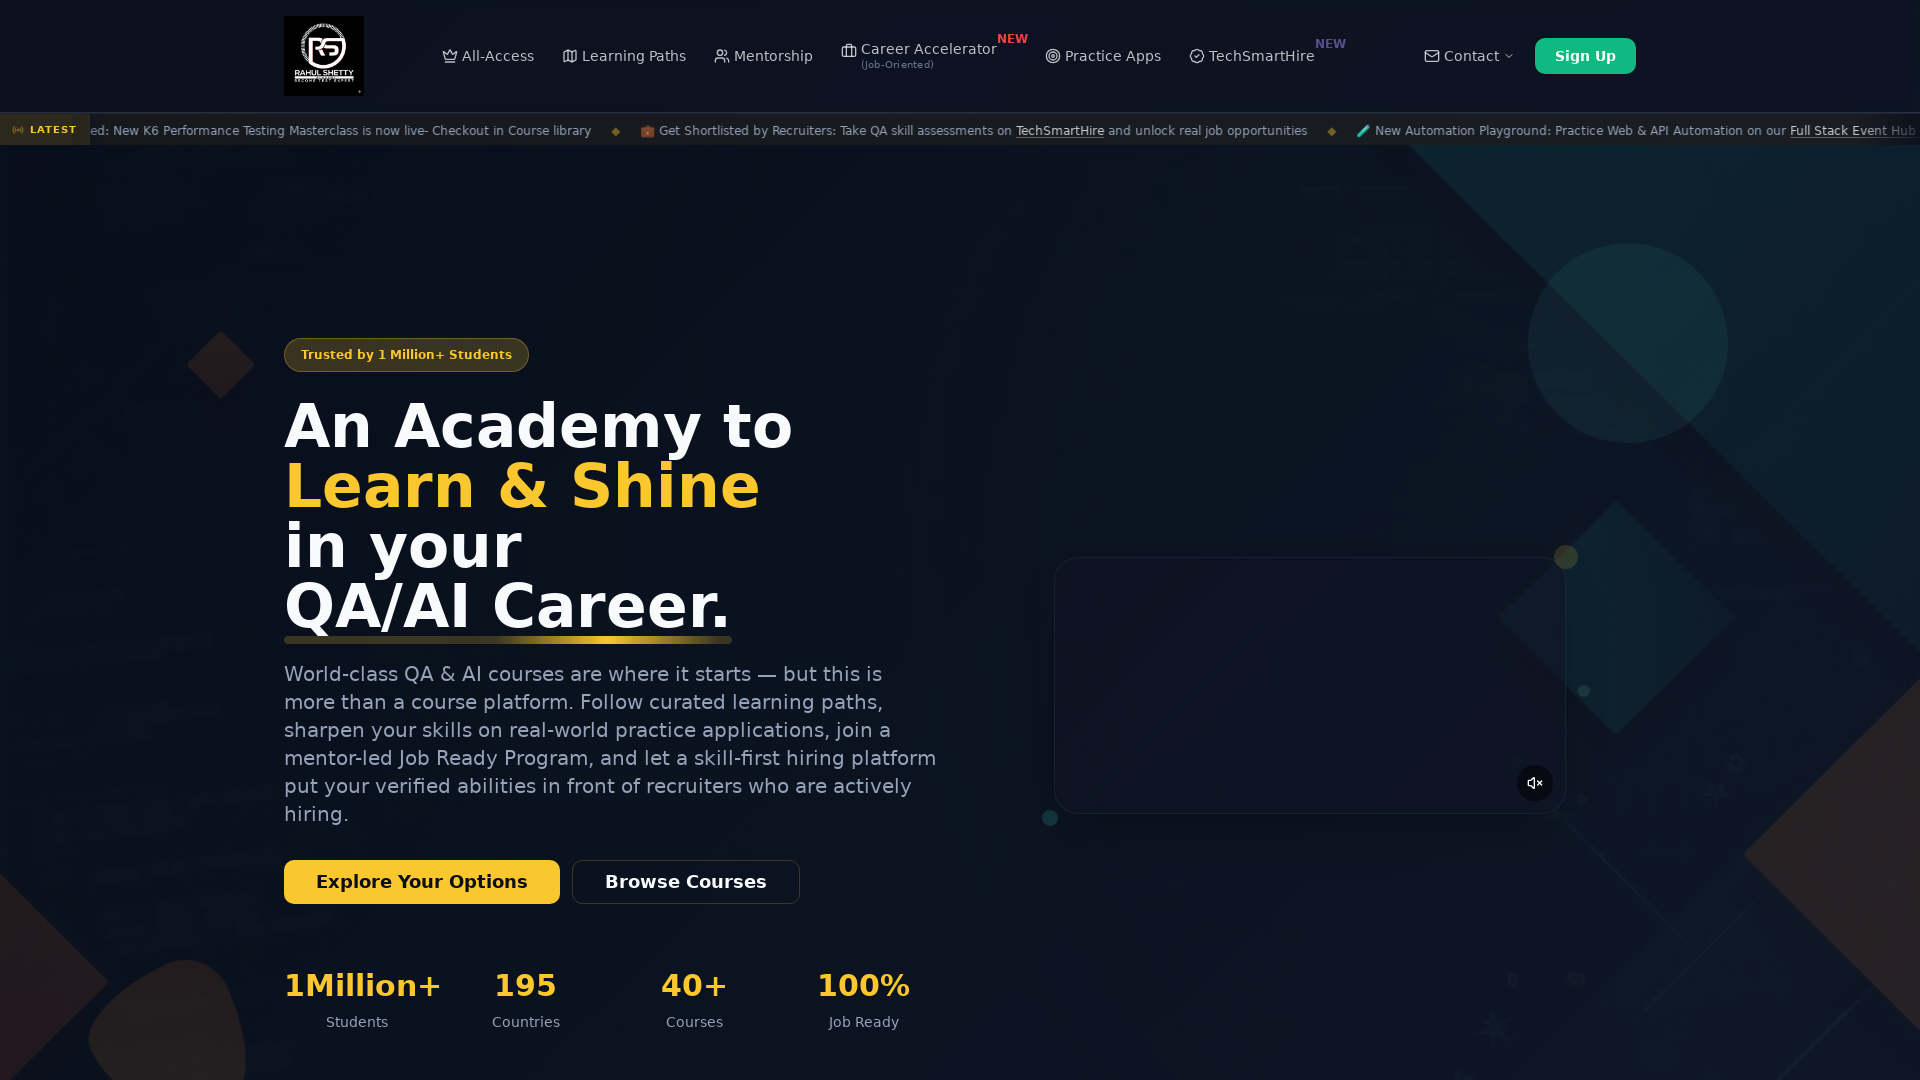

Refreshed the current page
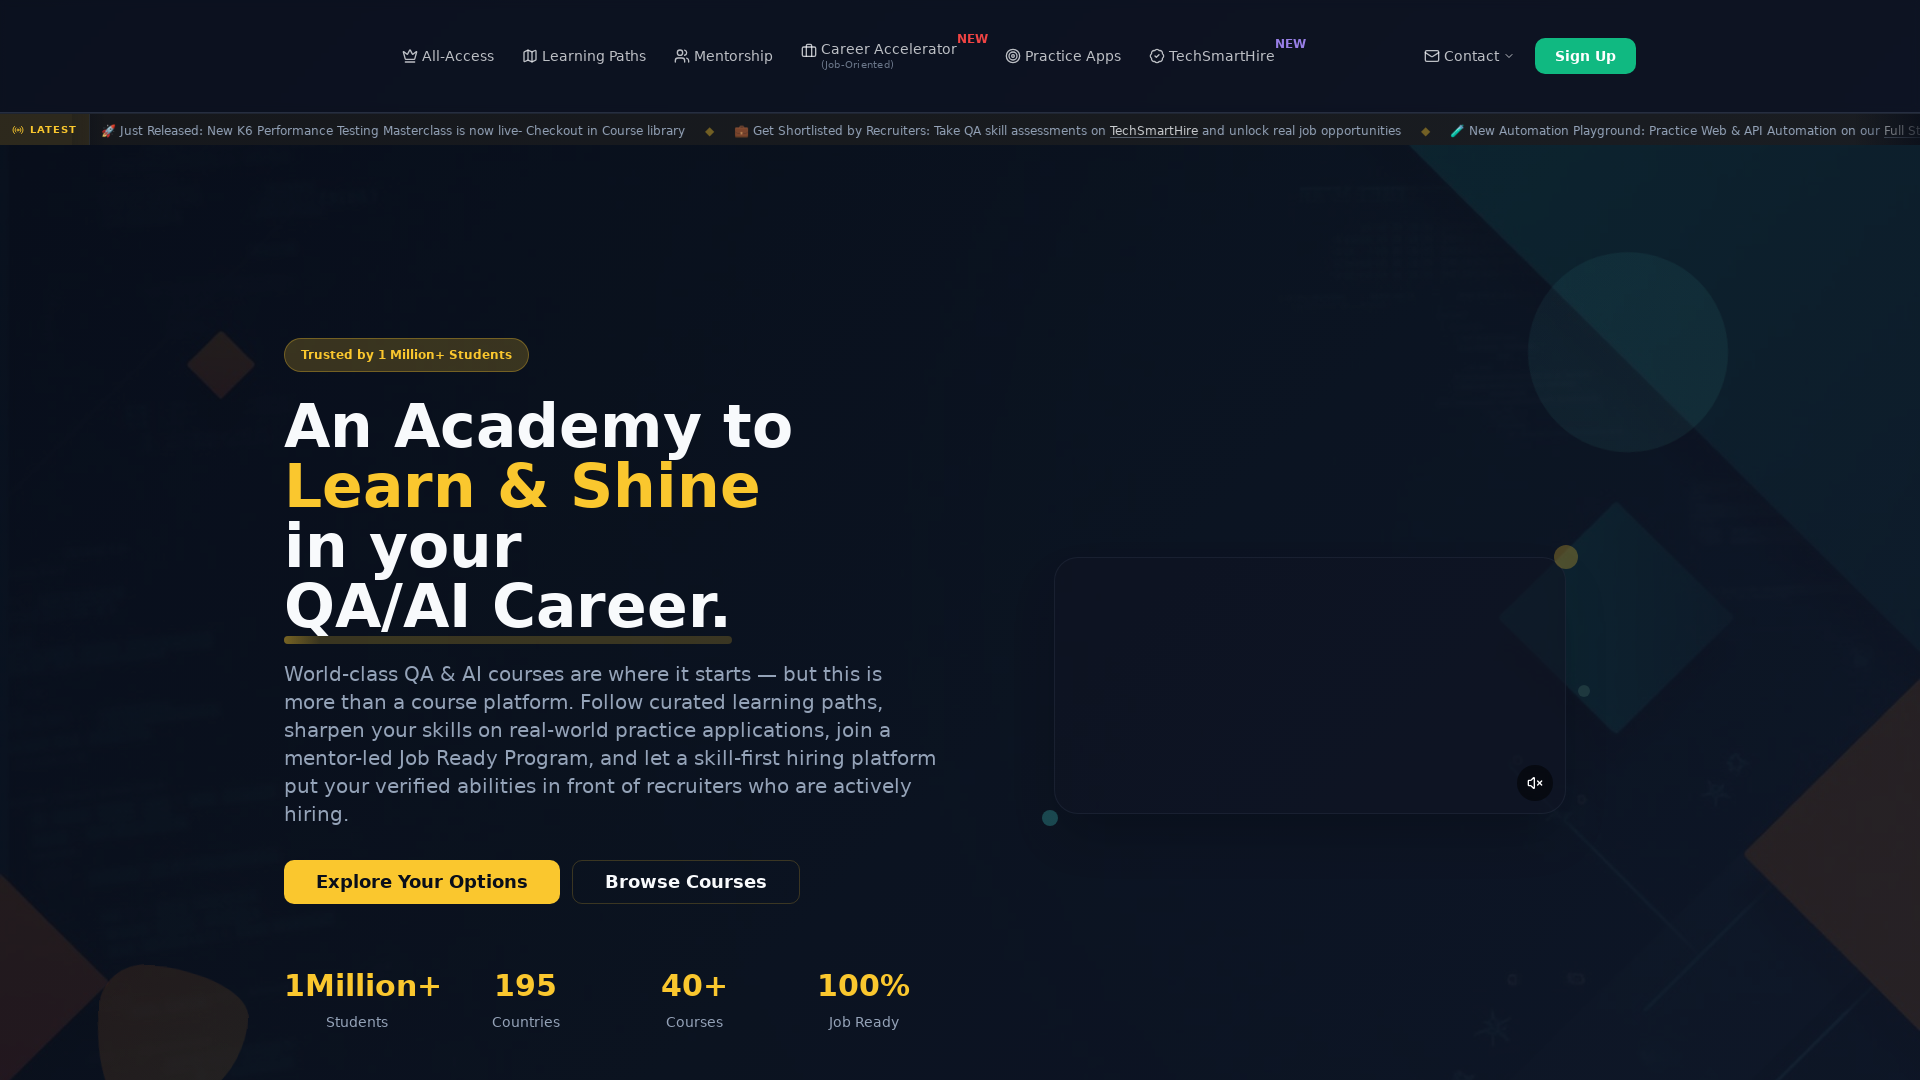

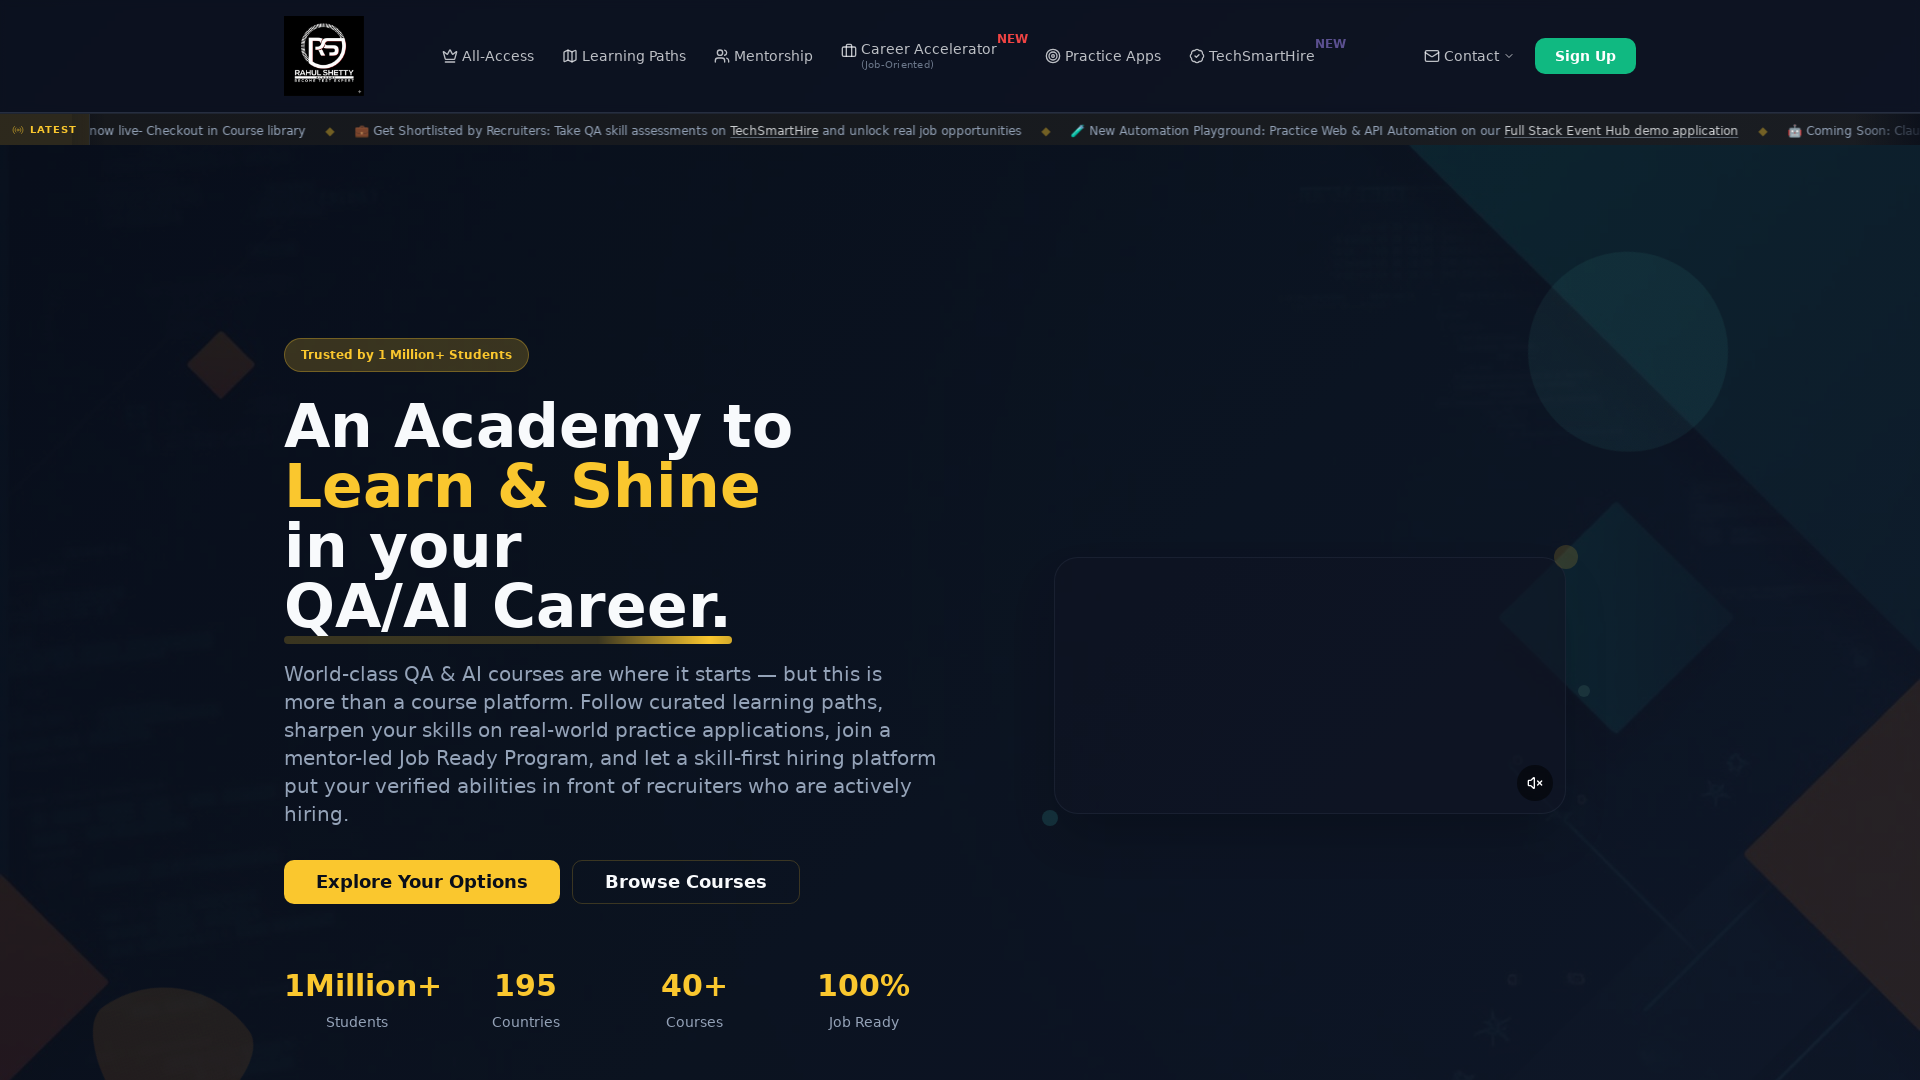